Tests the favourite book feature by clicking the heart button for a specific book ("Kaffekokaren som visste för mycket") and verifying it appears in the "Mina böcker" (My Books) section.

Starting URL: https://tap-ht24-testverktyg.github.io/exam-template/

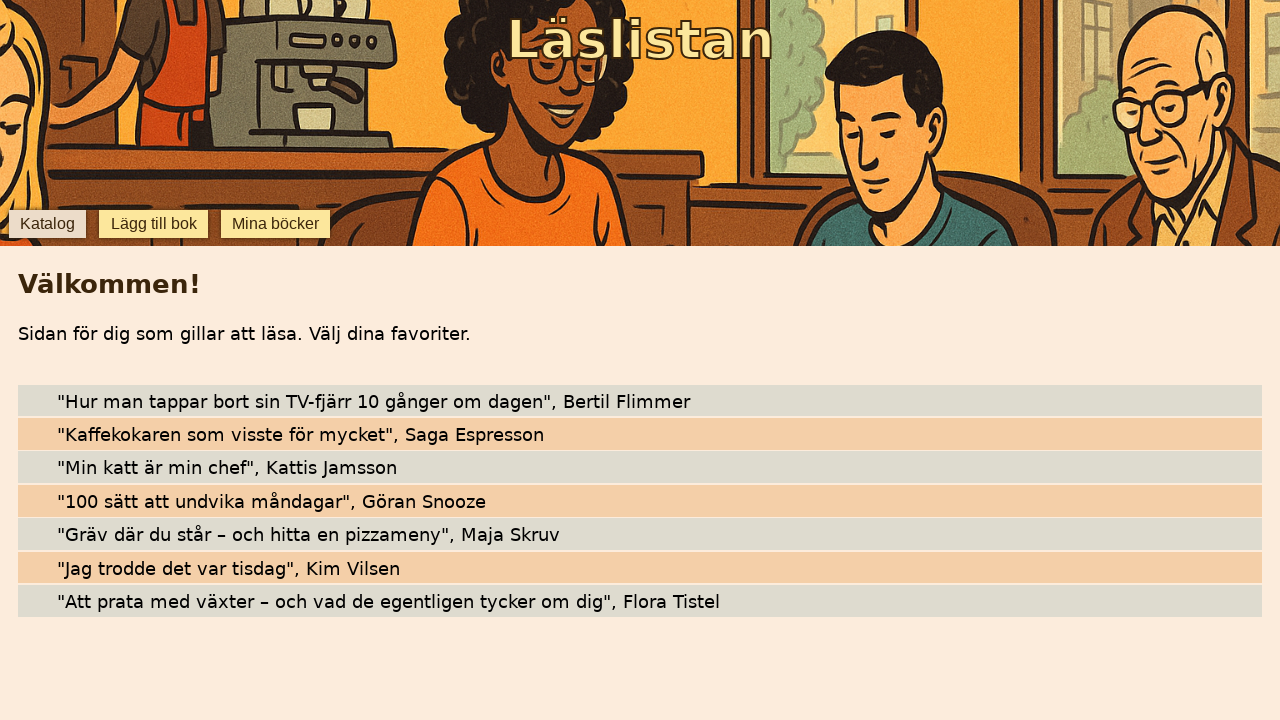

Clicked heart button for 'Kaffekokaren som visste för mycket' at (40, 434) on internal:testid=[data-testid="star-Kaffekokaren som visste för mycket"s]
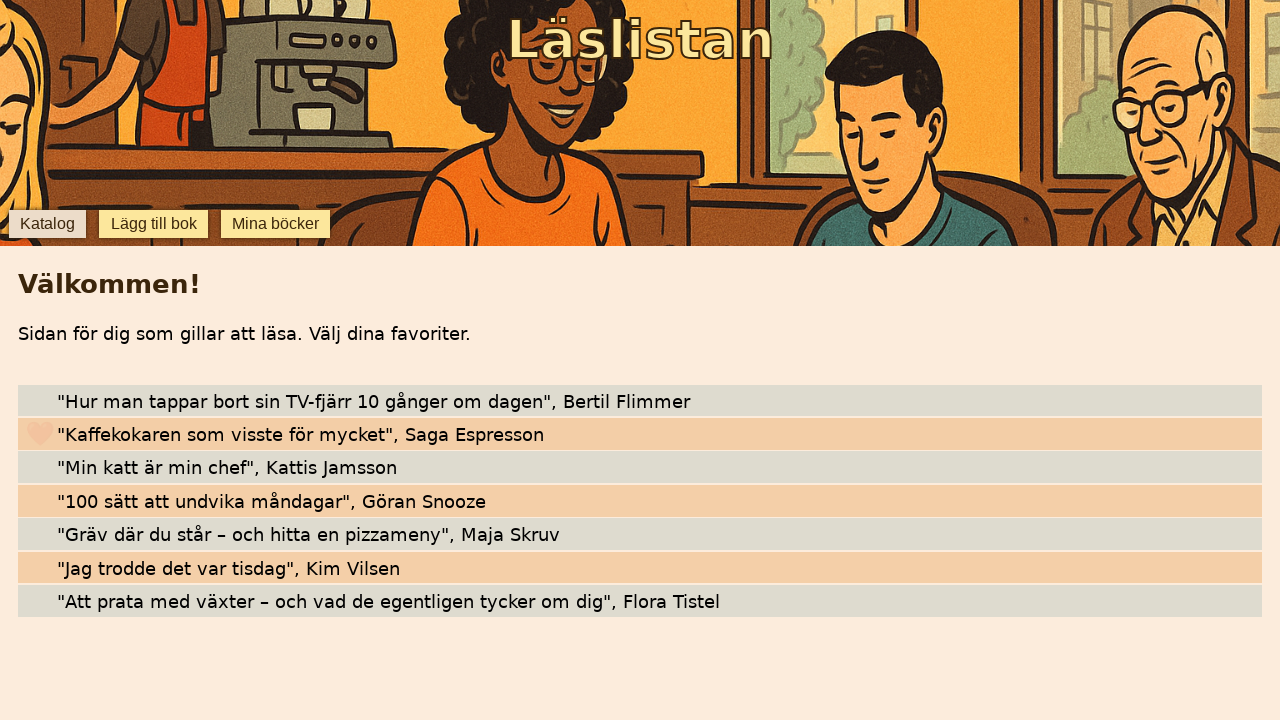

Clicked 'Mina böcker' (My Books) navigation button at (276, 224) on internal:role=button[name="Mina böcker"i]
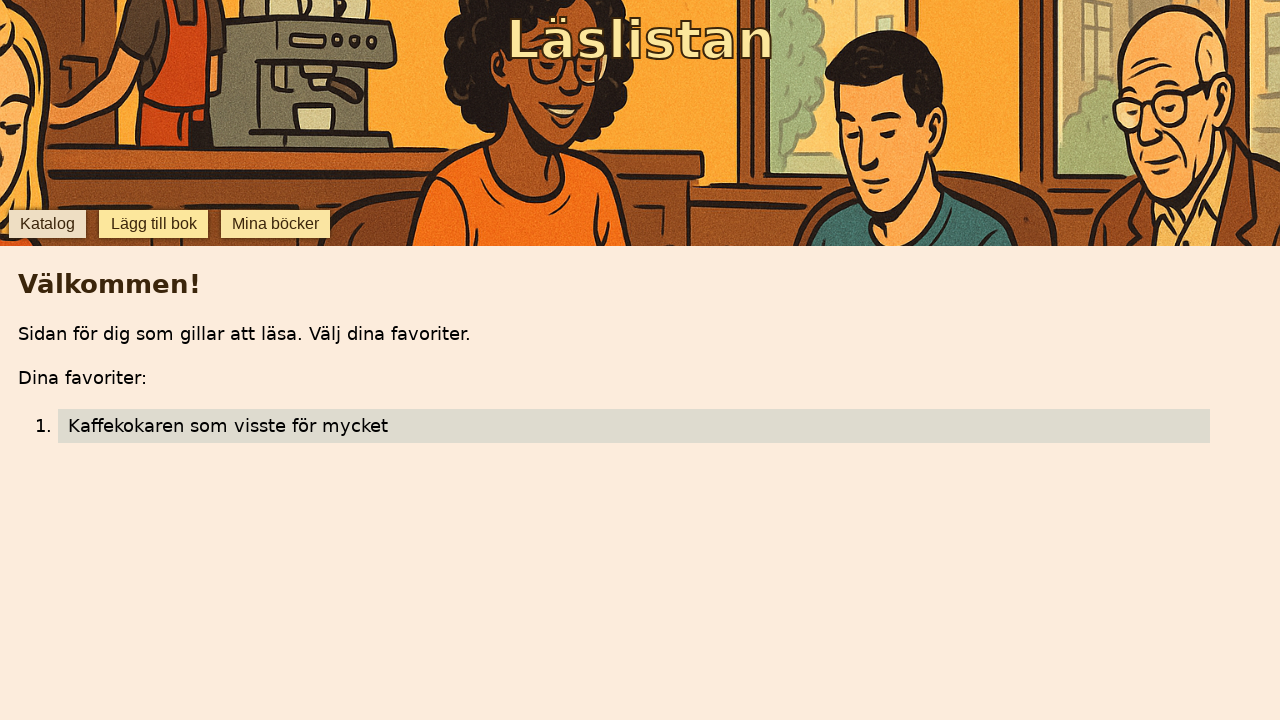

Verified 'Kaffekokaren som visste för mycket' appears in My Books section
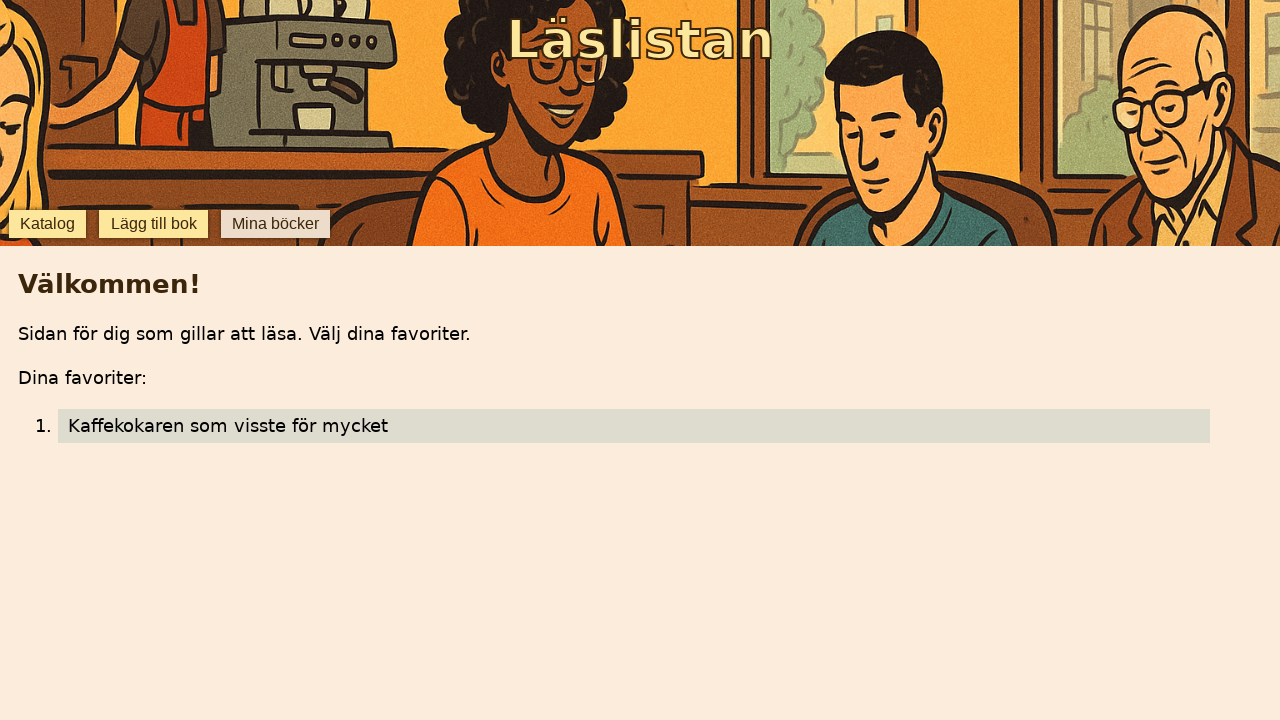

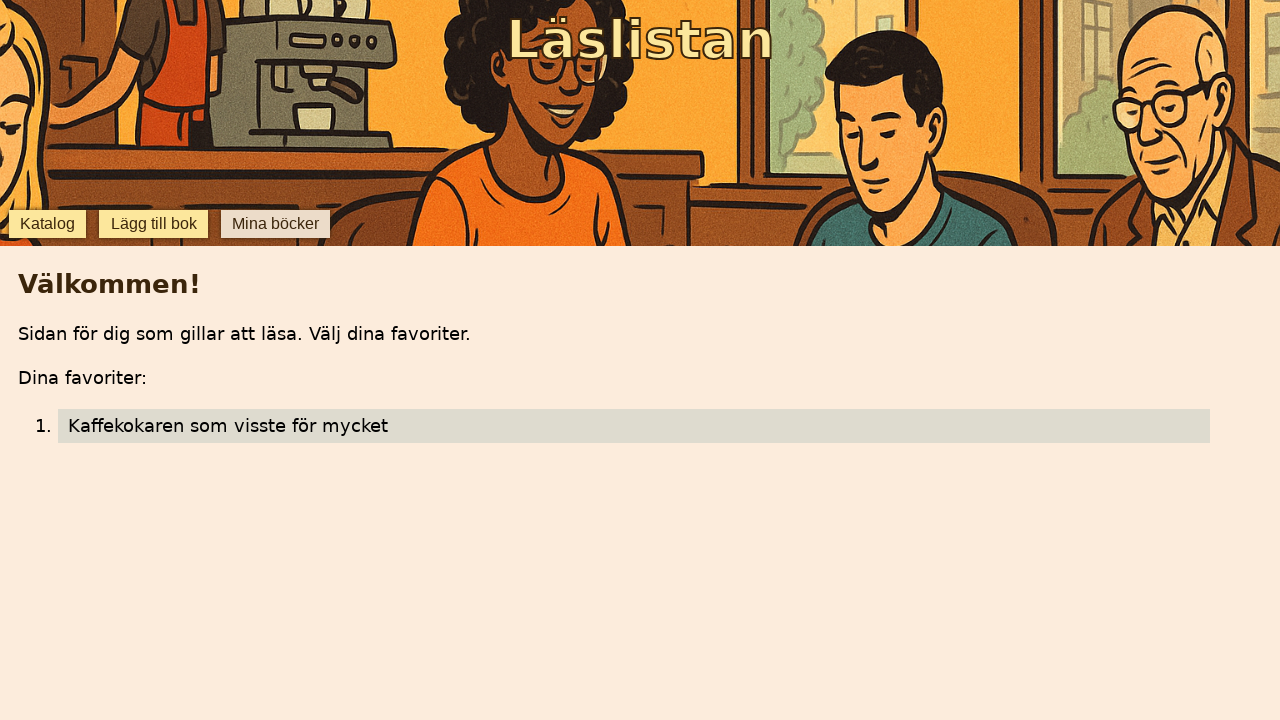